Tests that the video search page loads successfully and the URL contains the expected path, verifying no 404 error is displayed.

Starting URL: https://egundem.com/search/video

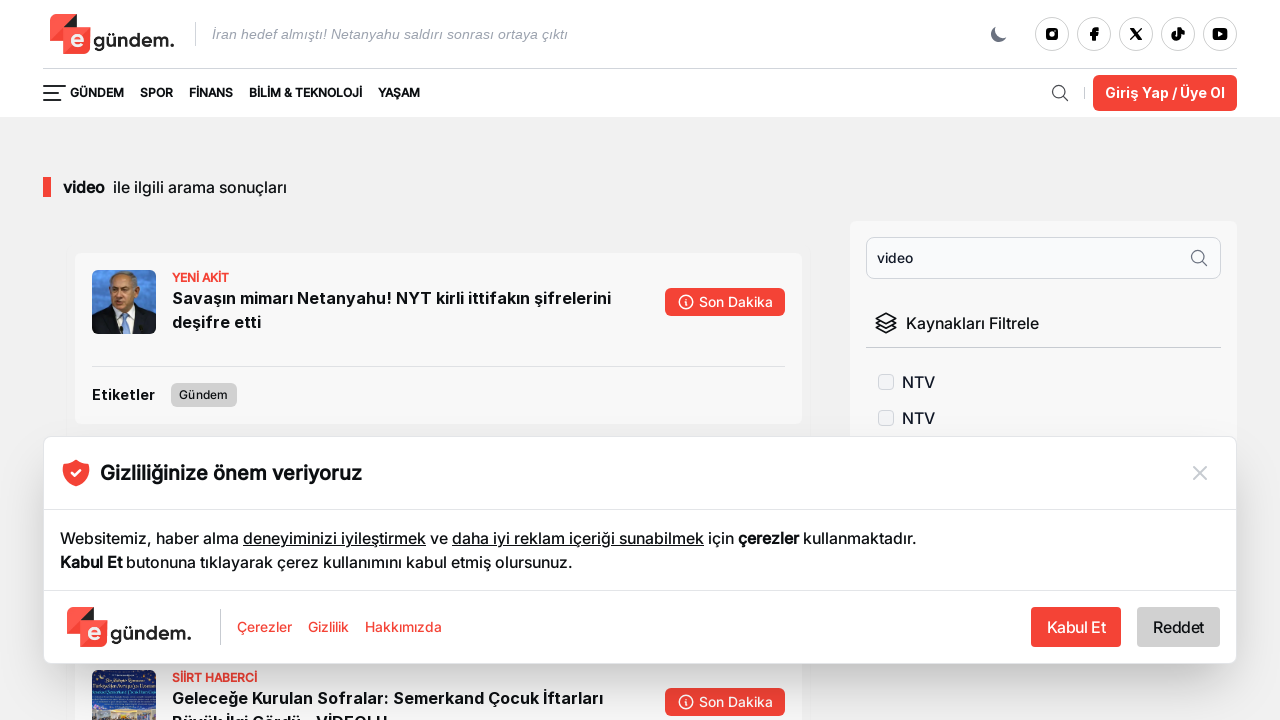

Waited for page to load with domcontentloaded state
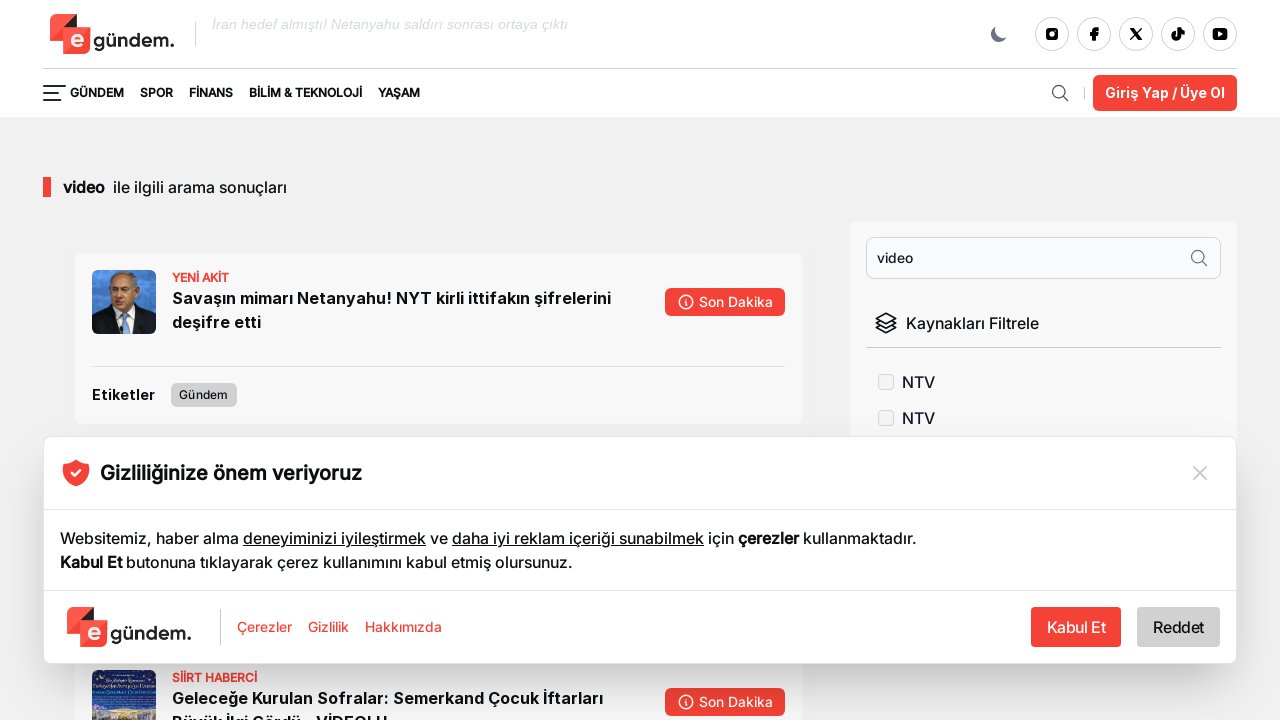

Verified URL contains '/search/video' path
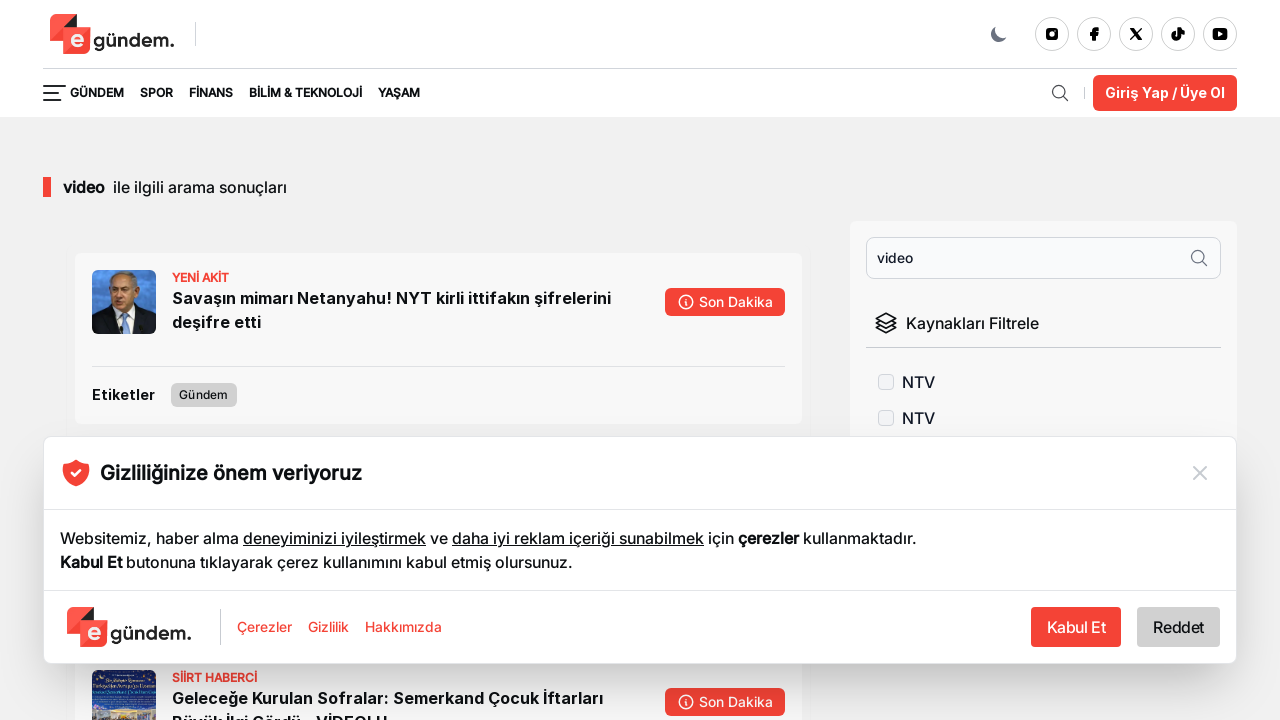

Located header elements (h1, h2)
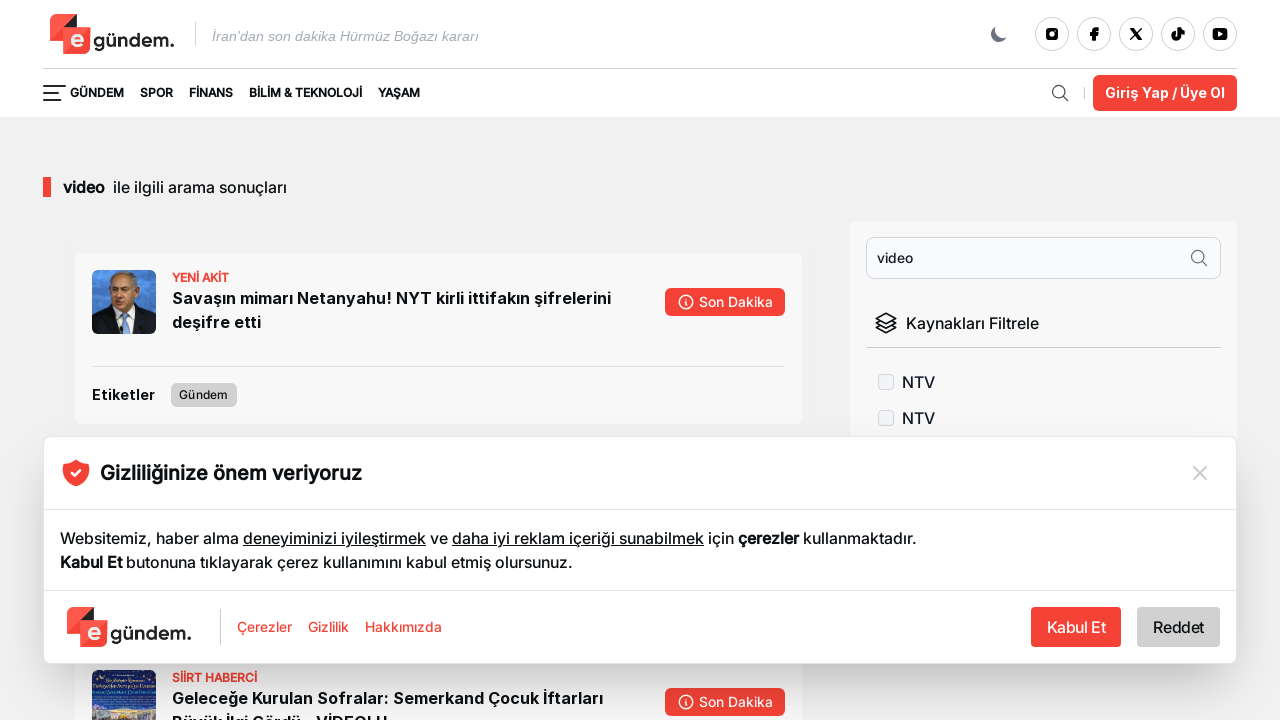

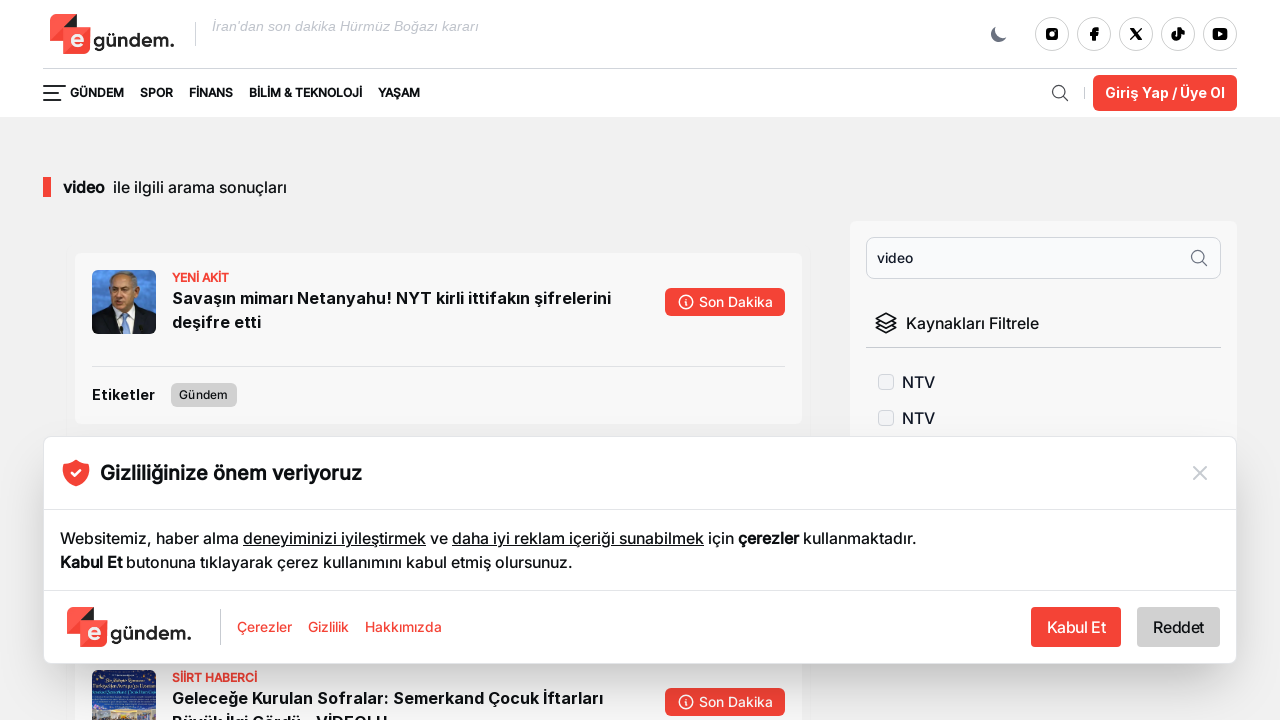